Tests failed login flow with incorrect password and verifies error message is displayed

Starting URL: https://www.saucedemo.com/

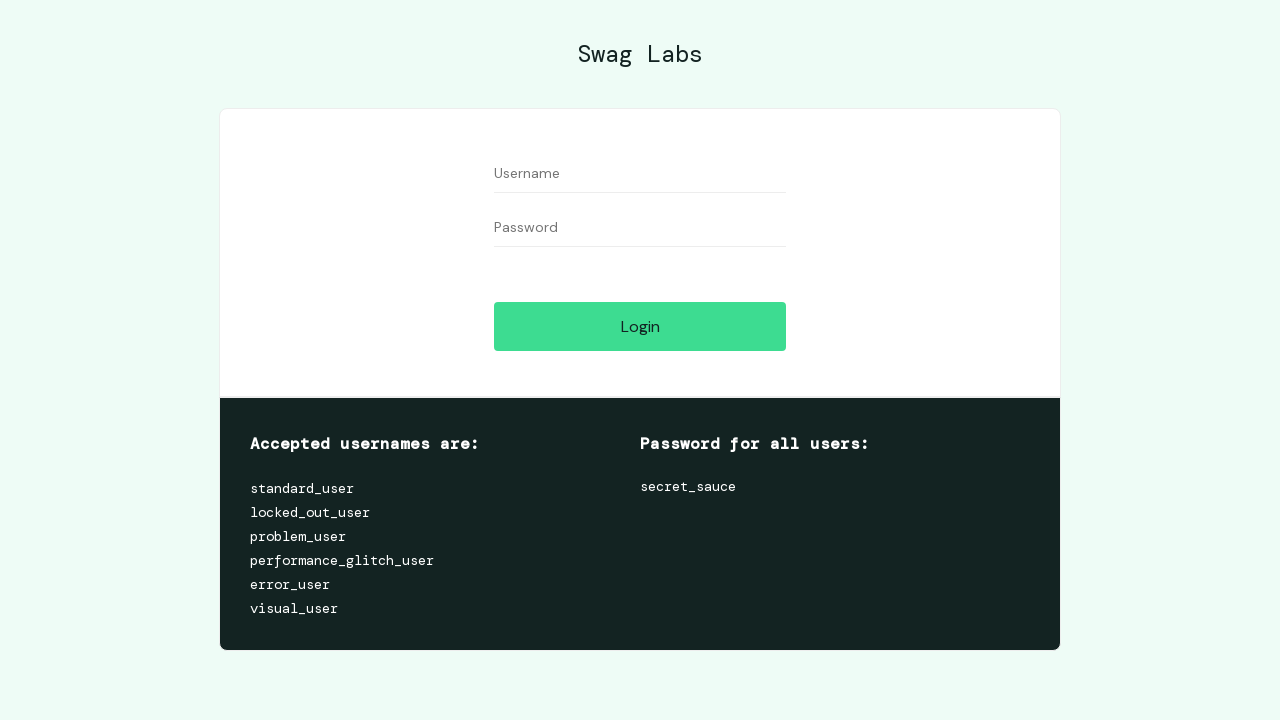

Filled username field with 'standard_user' on #user-name
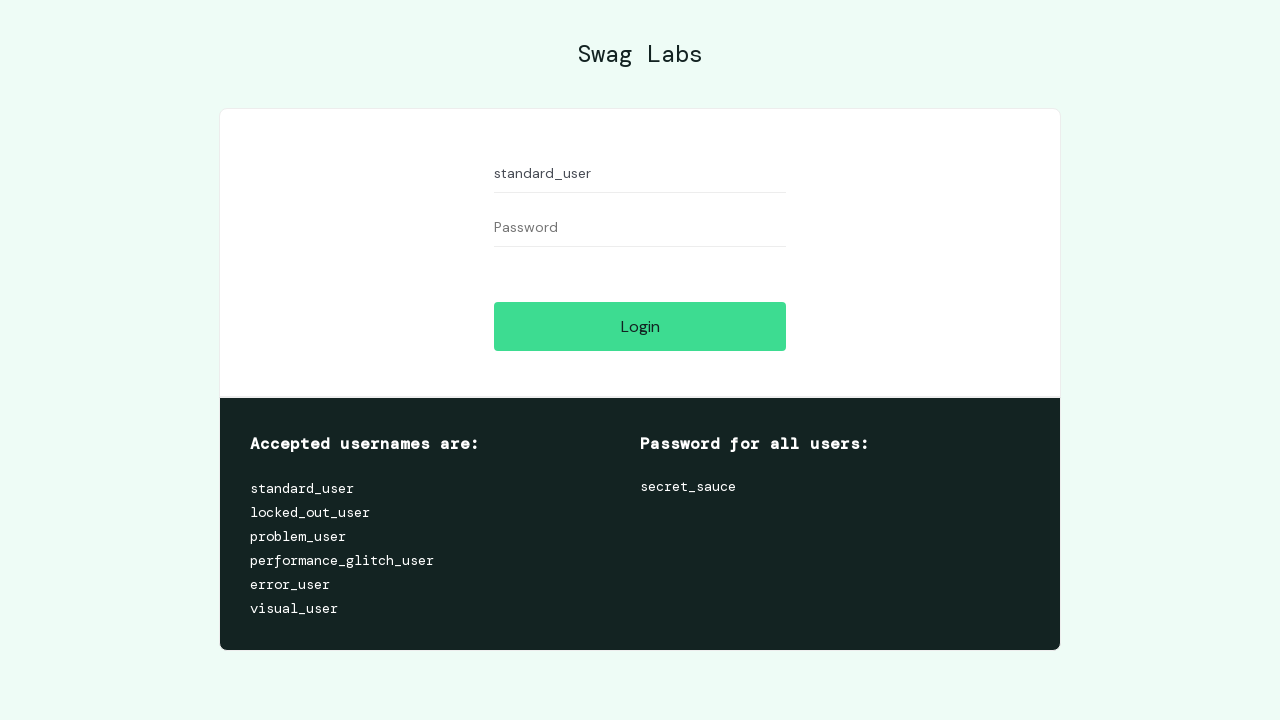

Filled password field with incorrect password '123456' on #password
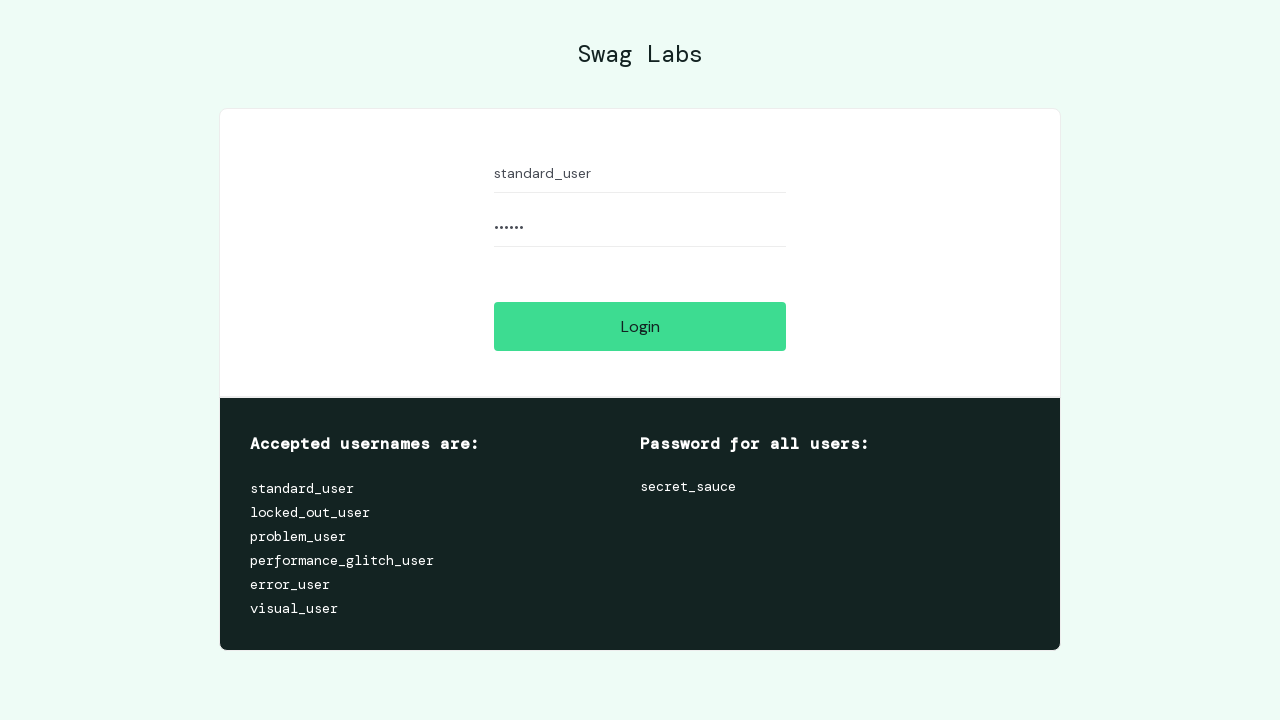

Clicked login button at (640, 326) on #login-button
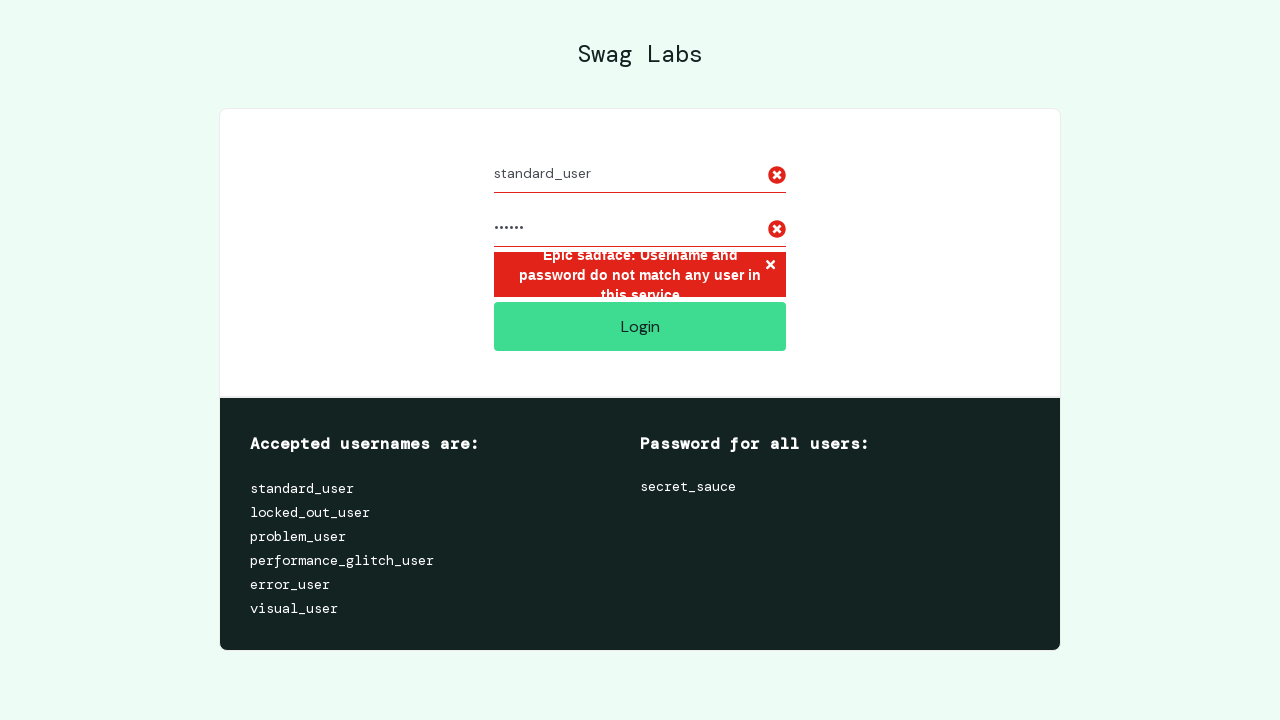

Error message element loaded on page
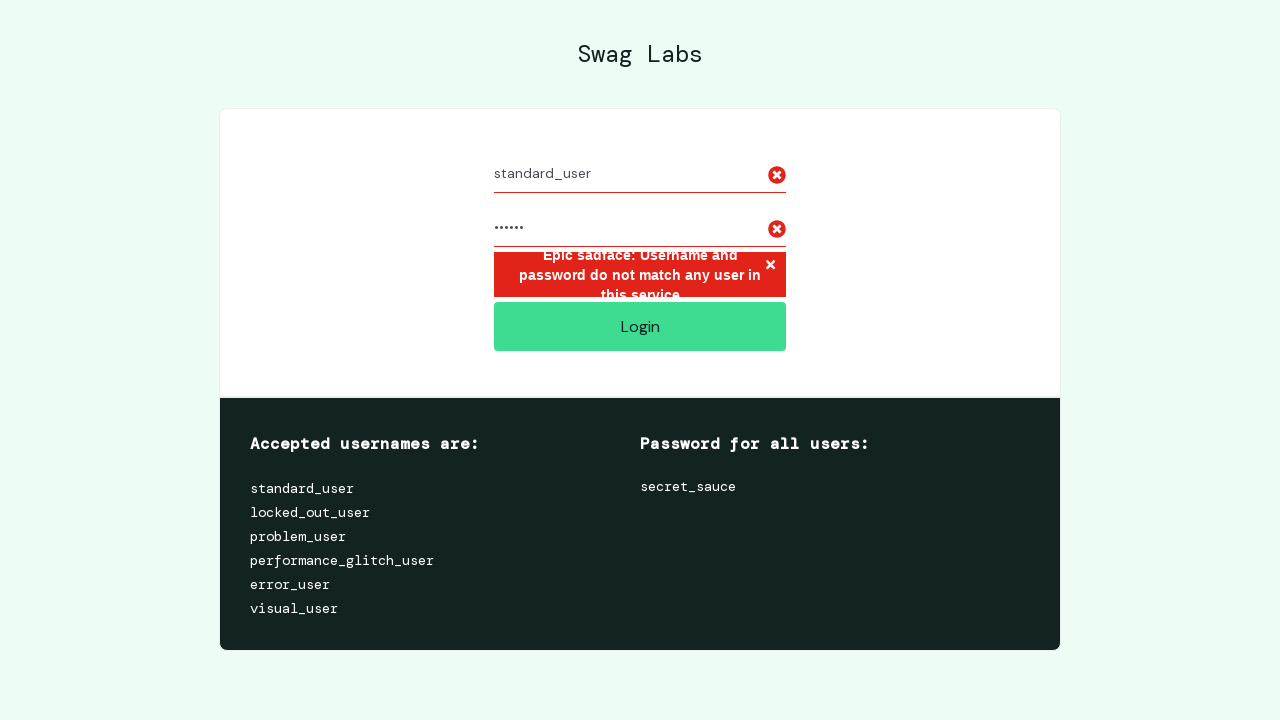

Verified error message contains 'Username and password do not match'
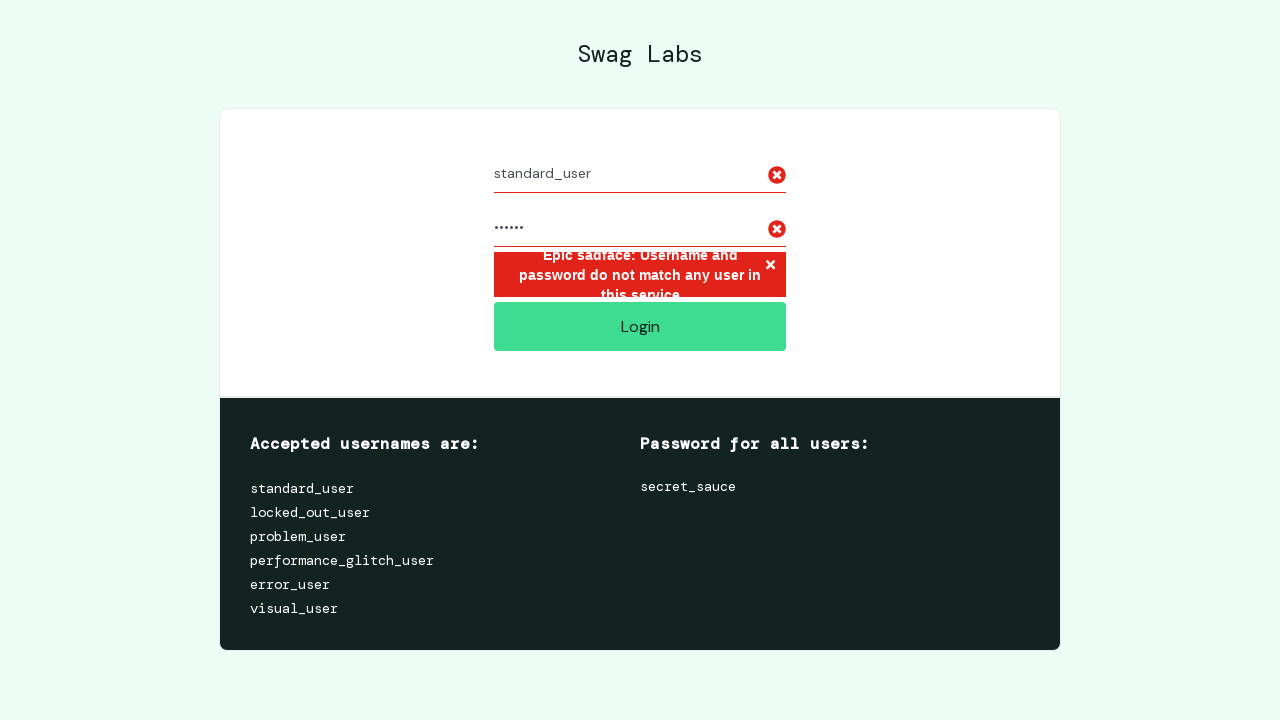

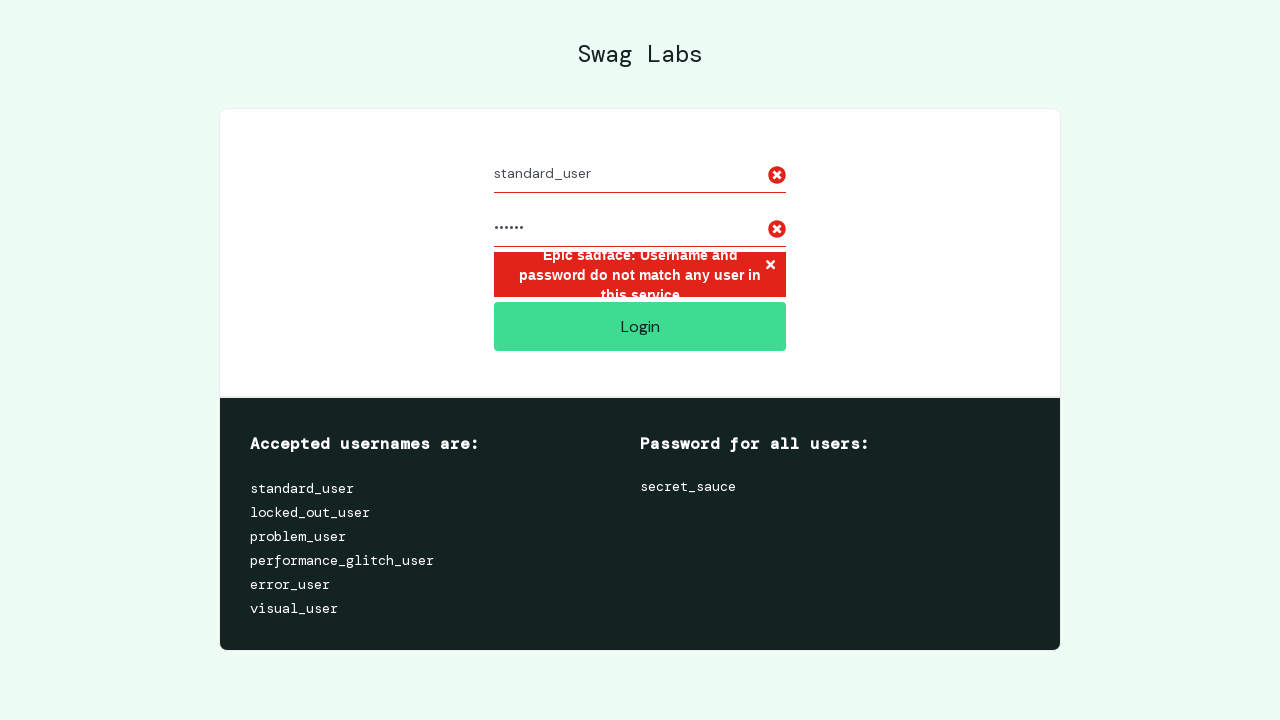